Navigates to timeanddate.com moon phases page for Kyiv and verifies the moon phase data table is present and contains expected row structure.

Starting URL: https://www.timeanddate.com/moon/phases/ukraine/kyiv

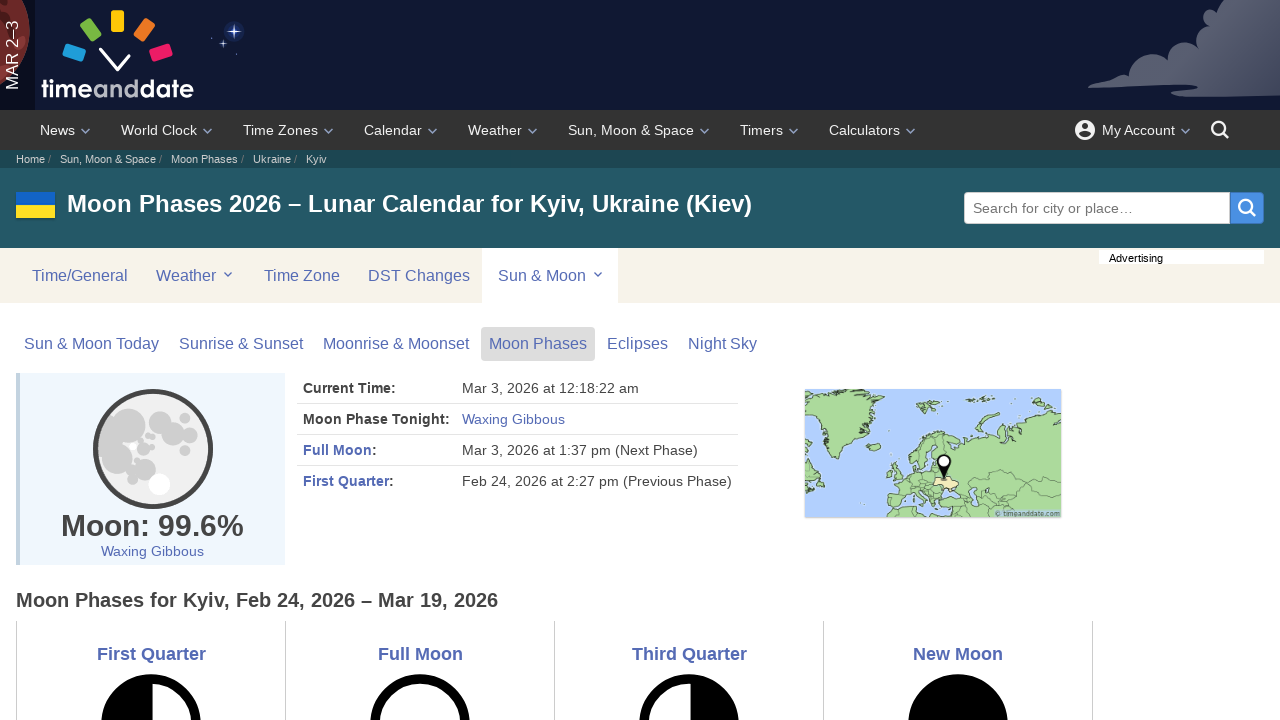

Moon phase data table loaded
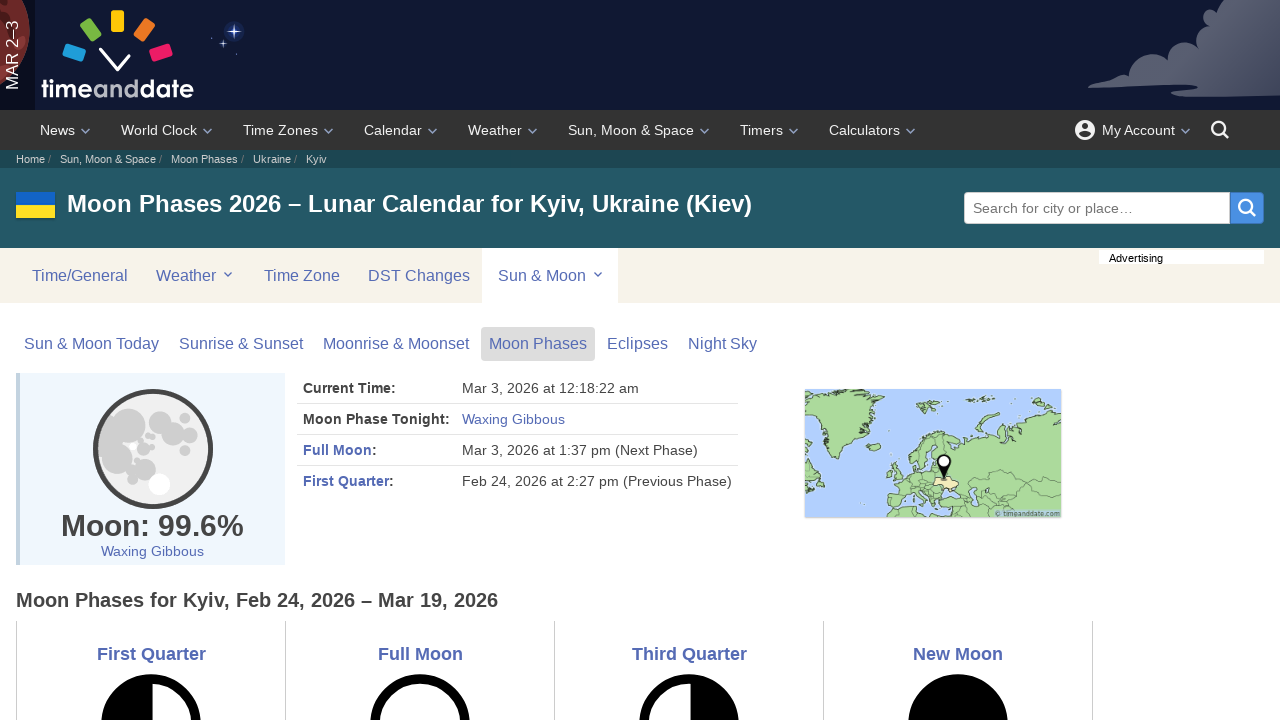

Table header cells are present
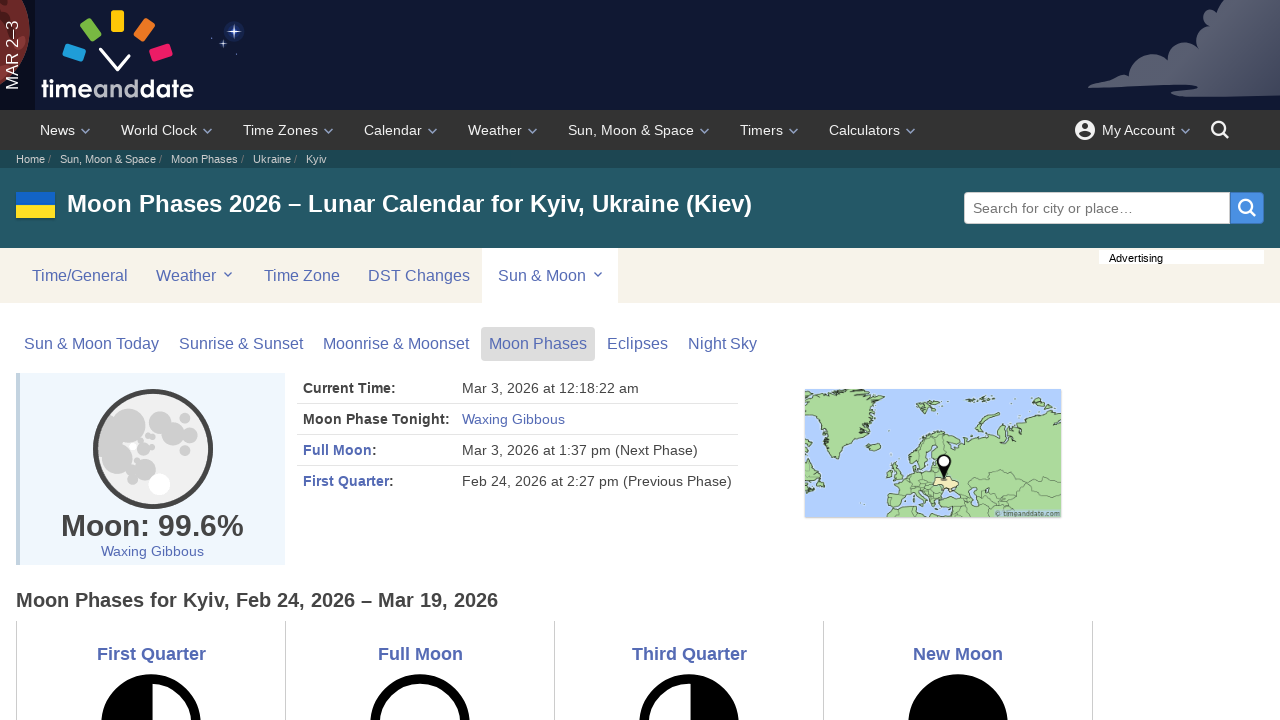

Table data cells are present with expected row structure
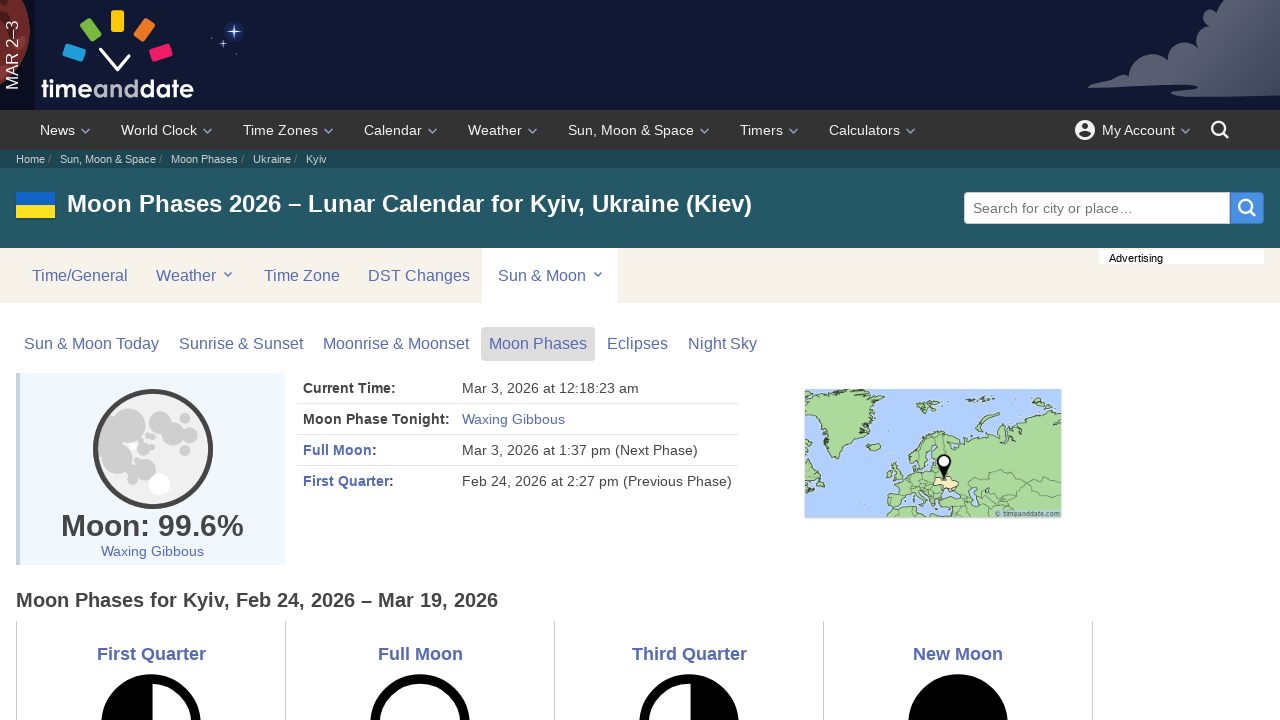

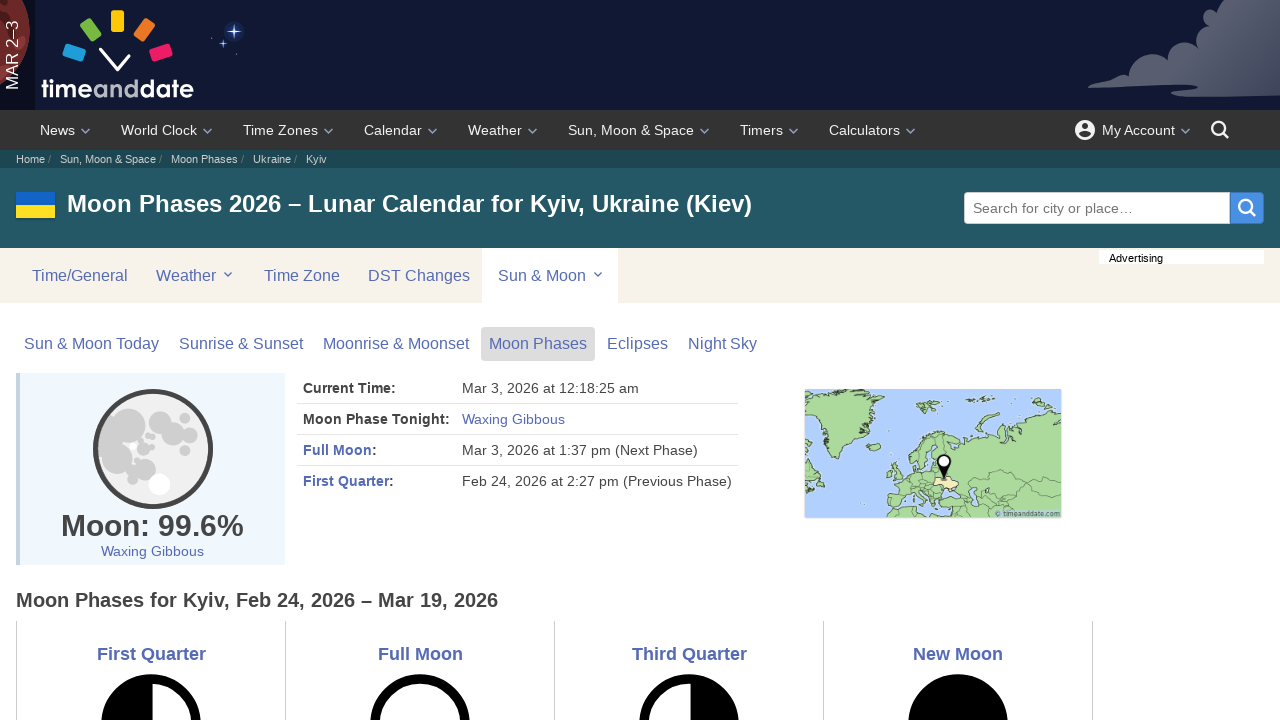